Tests the resizable functionality by resizing an element using its resize handle

Starting URL: https://jqueryui.com/

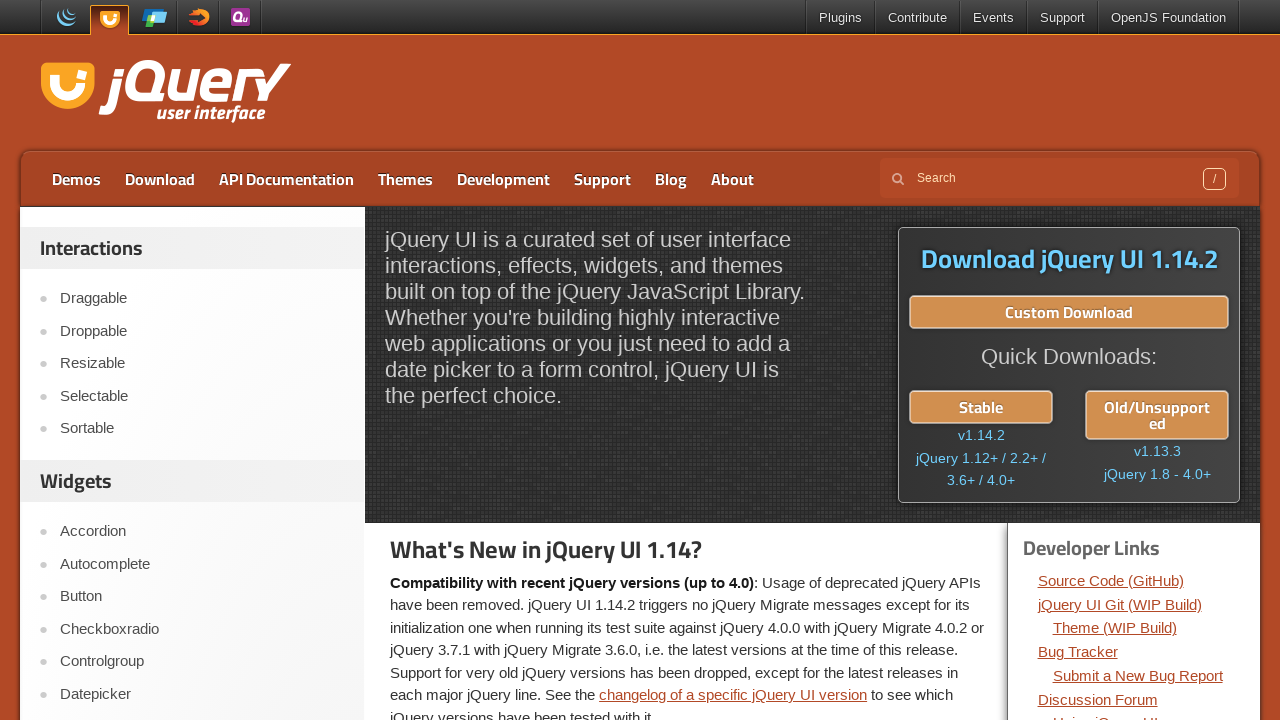

Clicked on Resizable demo link at (202, 364) on text=Resizable
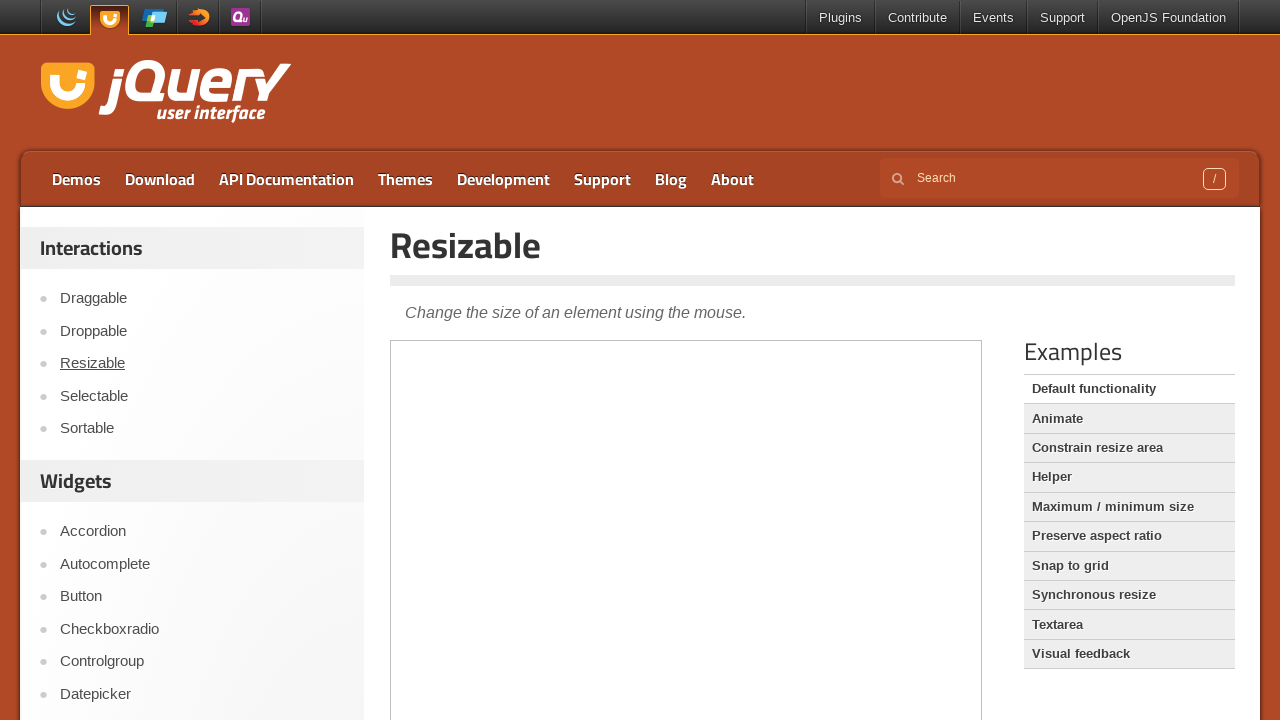

Located iframe and resize handle element
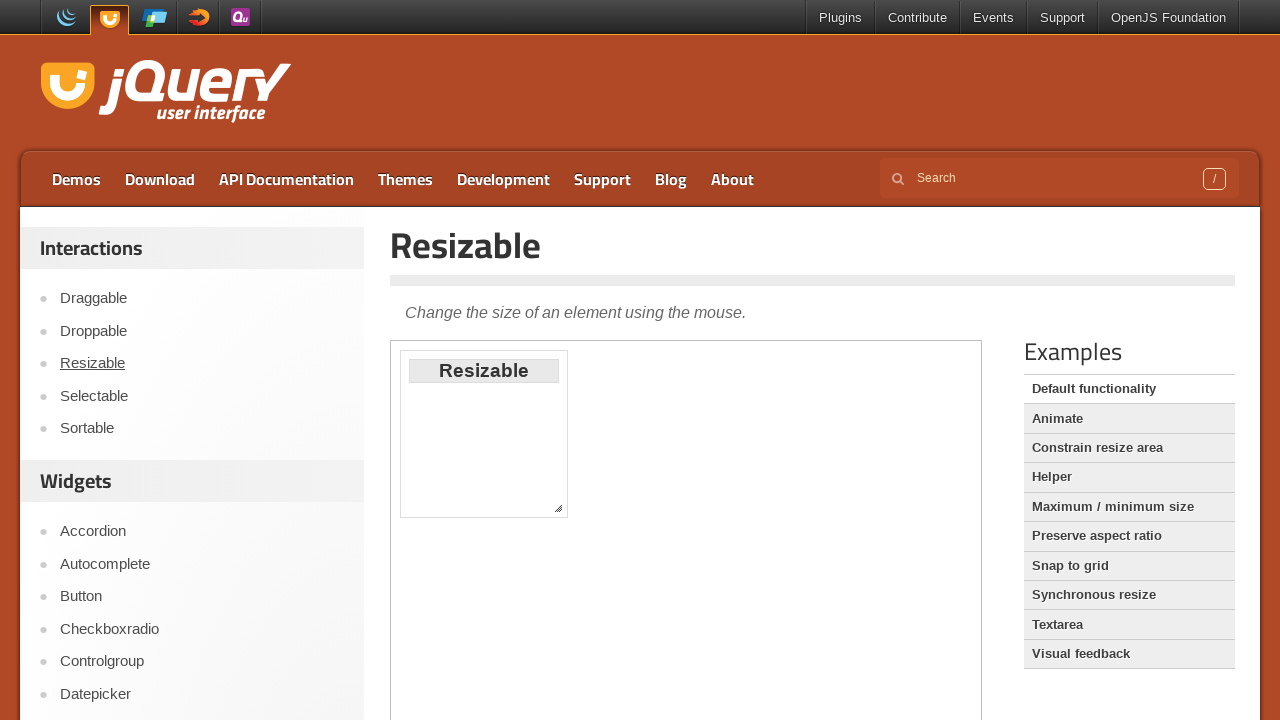

Moved mouse to resize handle position at (558, 508)
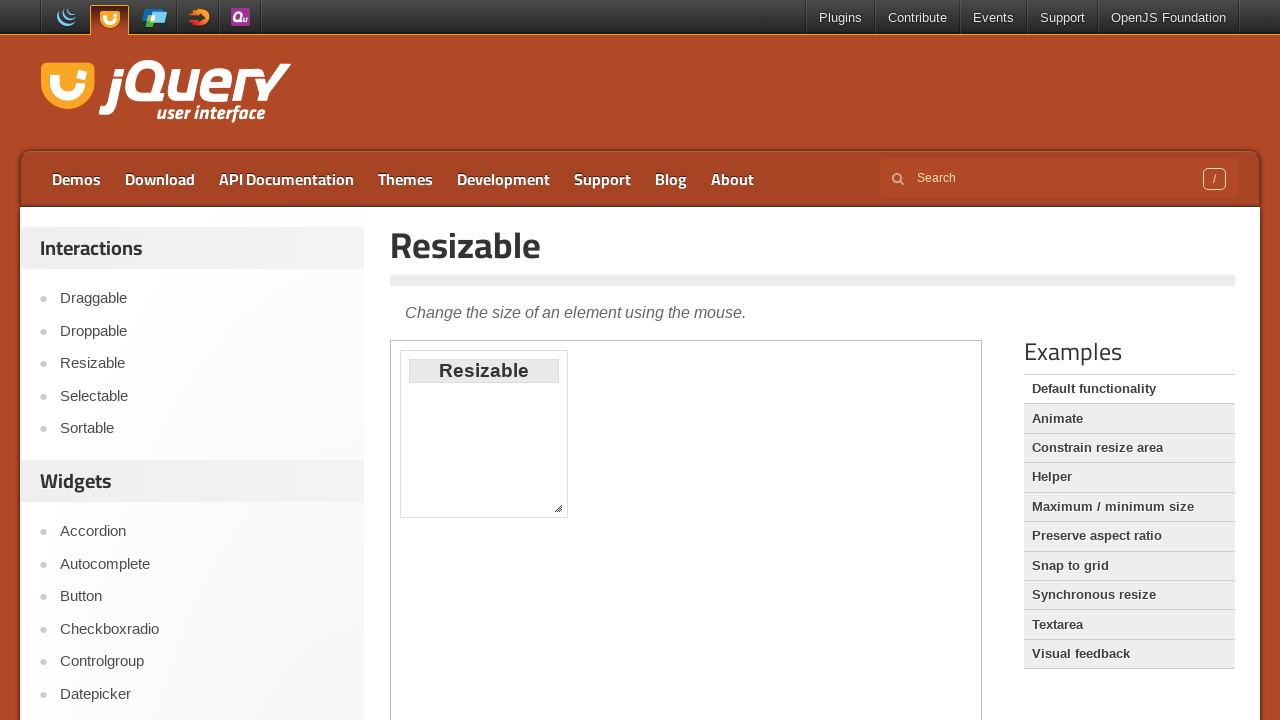

Pressed down mouse button on resize handle at (558, 508)
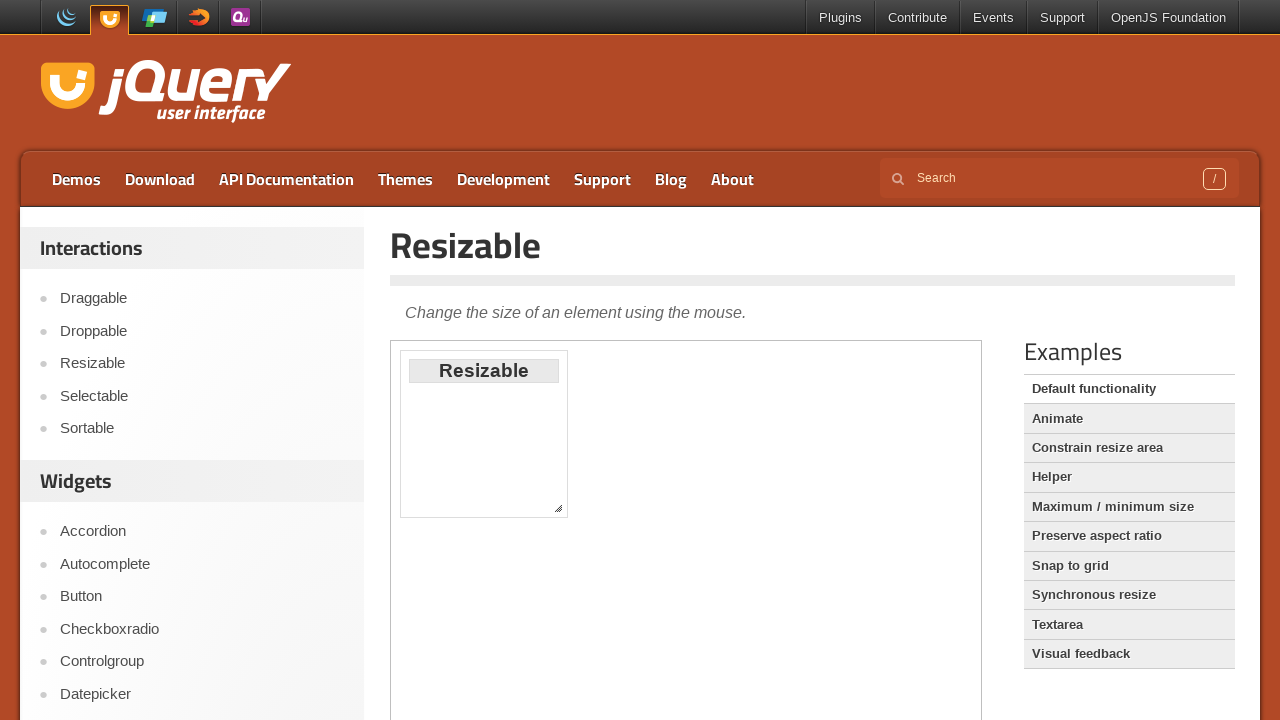

Dragged resize handle to new position (200px right, 100px down) at (750, 600)
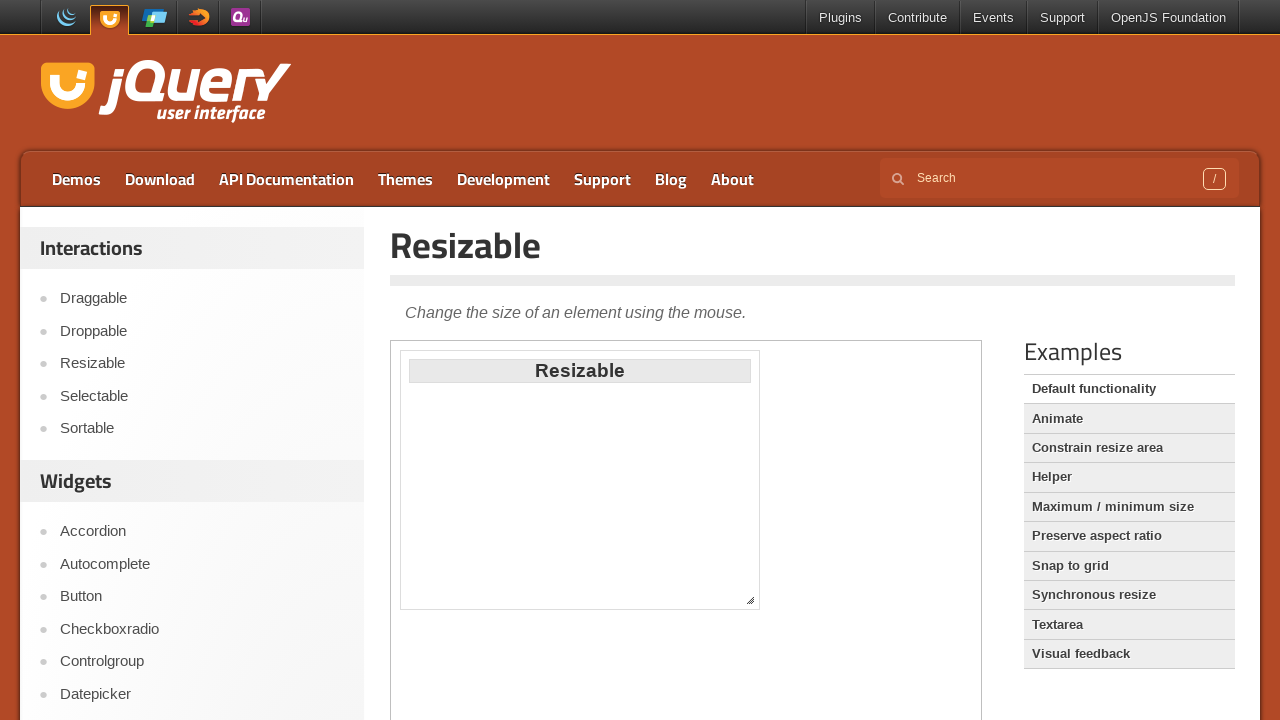

Released mouse button to complete resize operation at (750, 600)
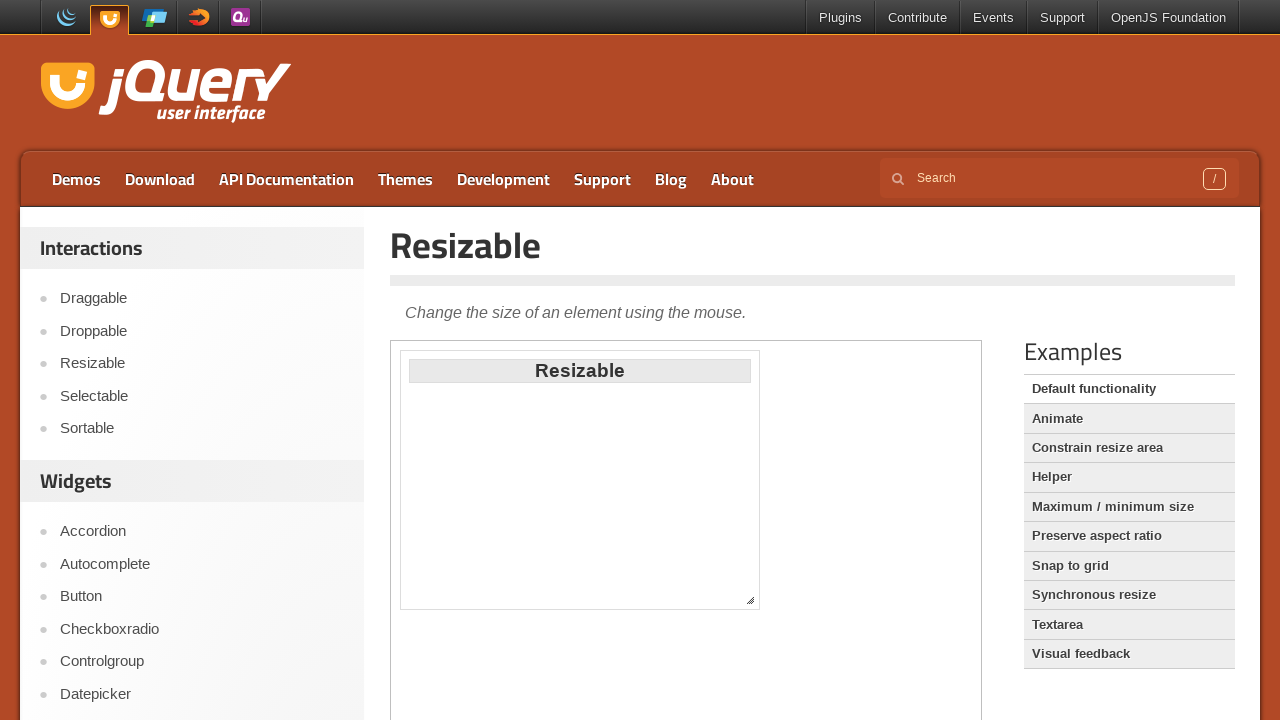

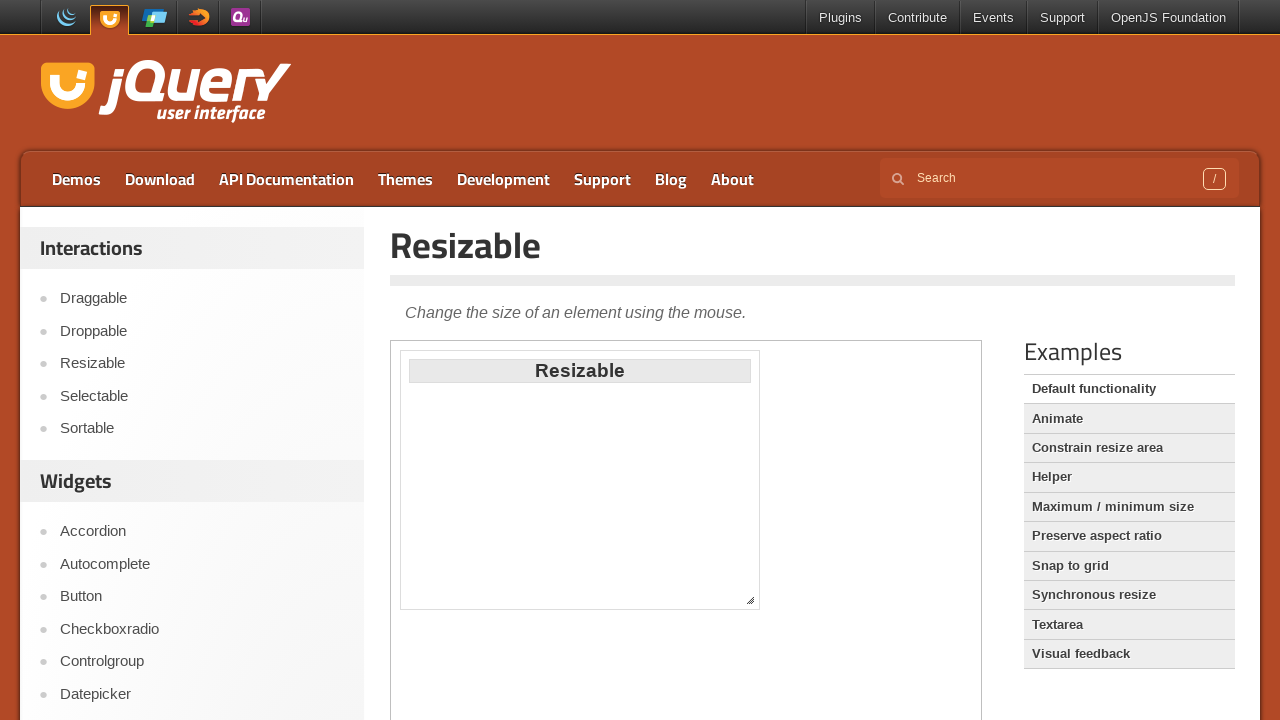